Tests form filling and navigation on a practice locators page, including attempting login with test credentials, using password reset flow, and navigating between forms

Starting URL: https://rahulshettyacademy.com/locatorspractice/

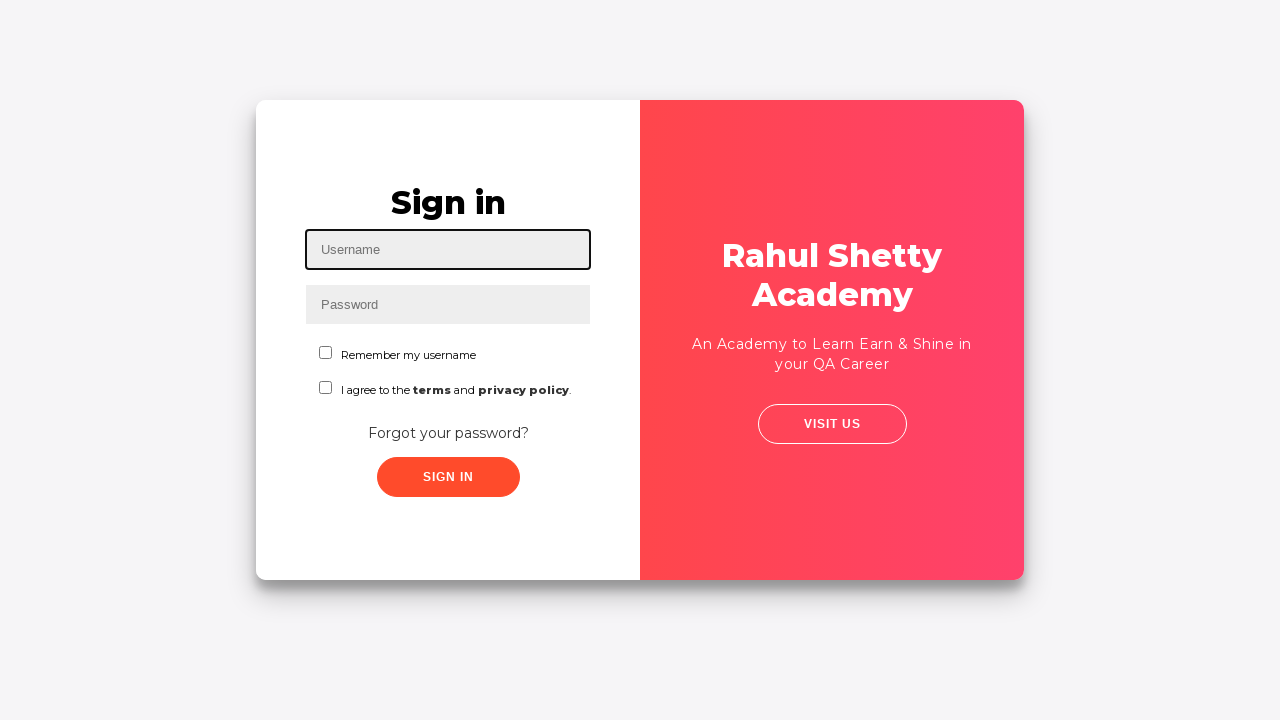

Filled username field with 'kalam' on #inputUsername
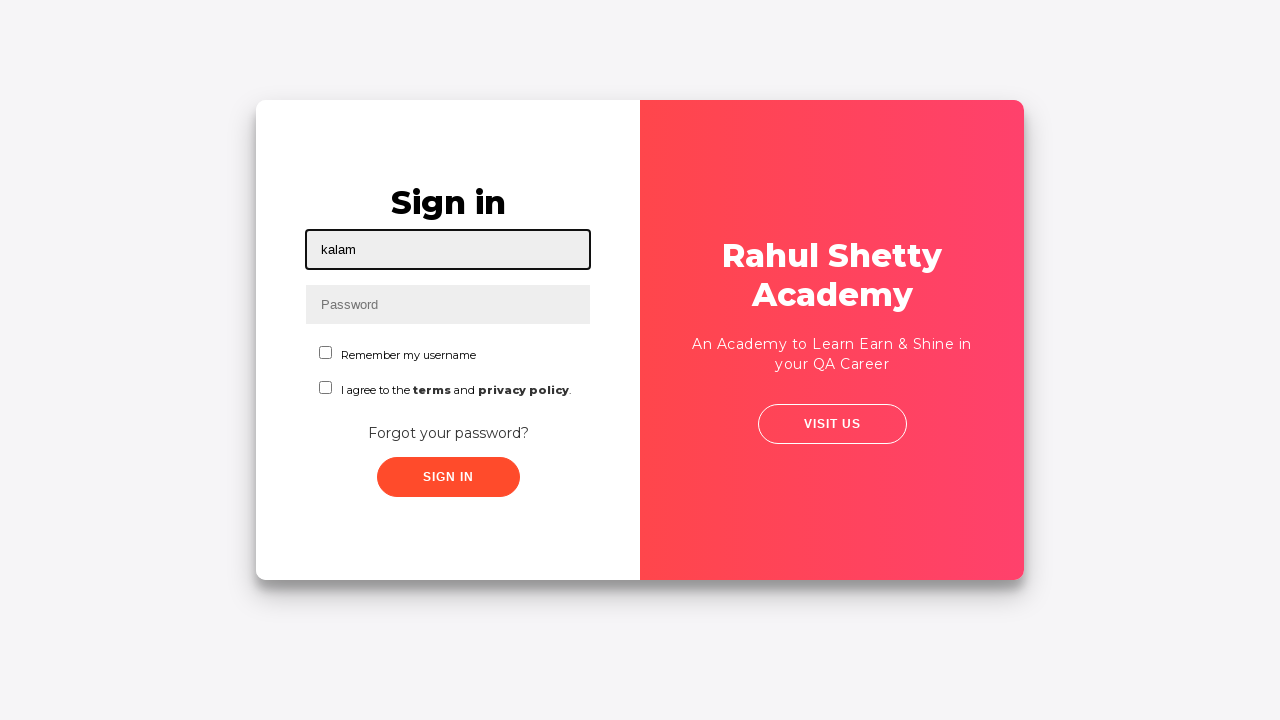

Filled password field with '123' on input[name='inputPassword']
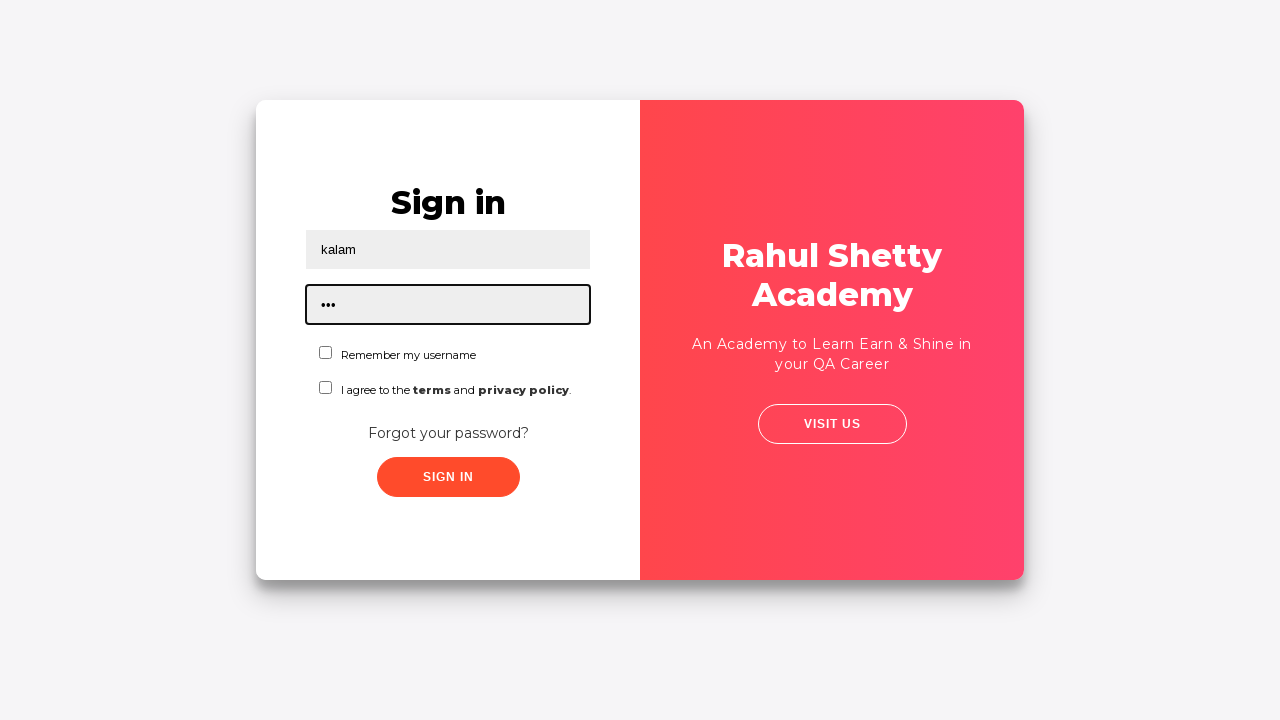

Clicked sign in button with invalid credentials at (448, 477) on .signInBtn
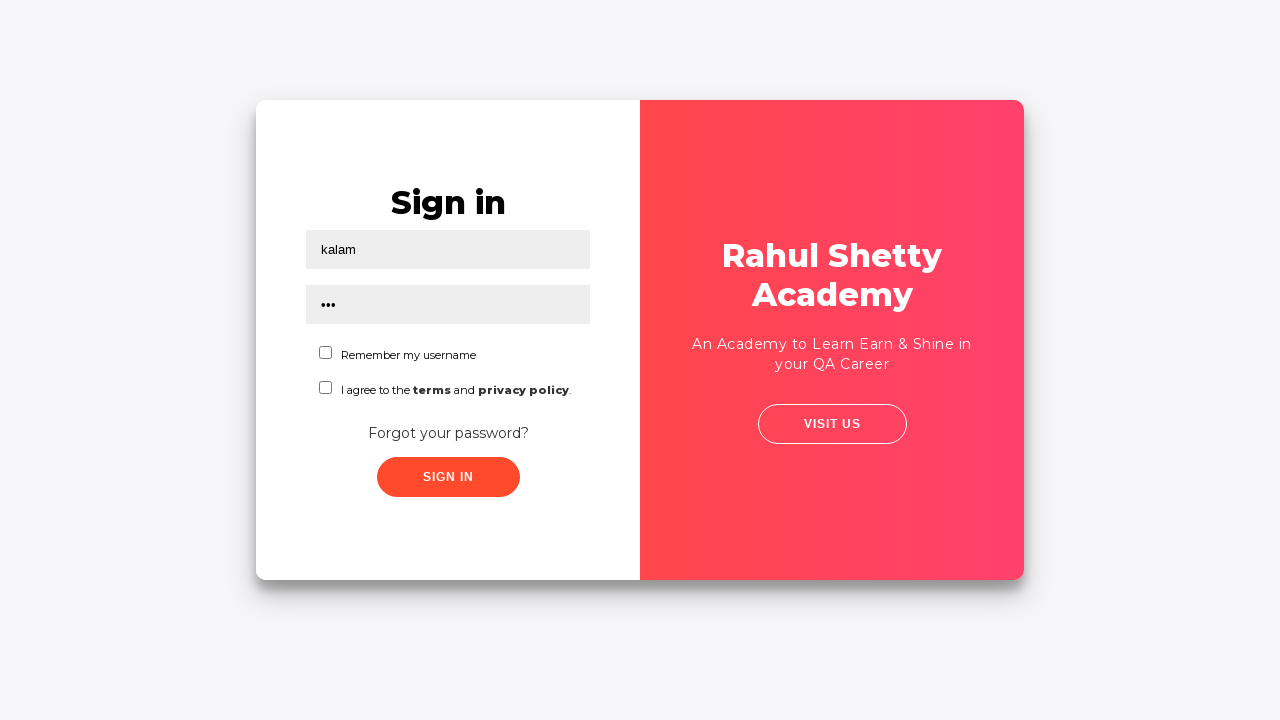

Error message appeared on login failure
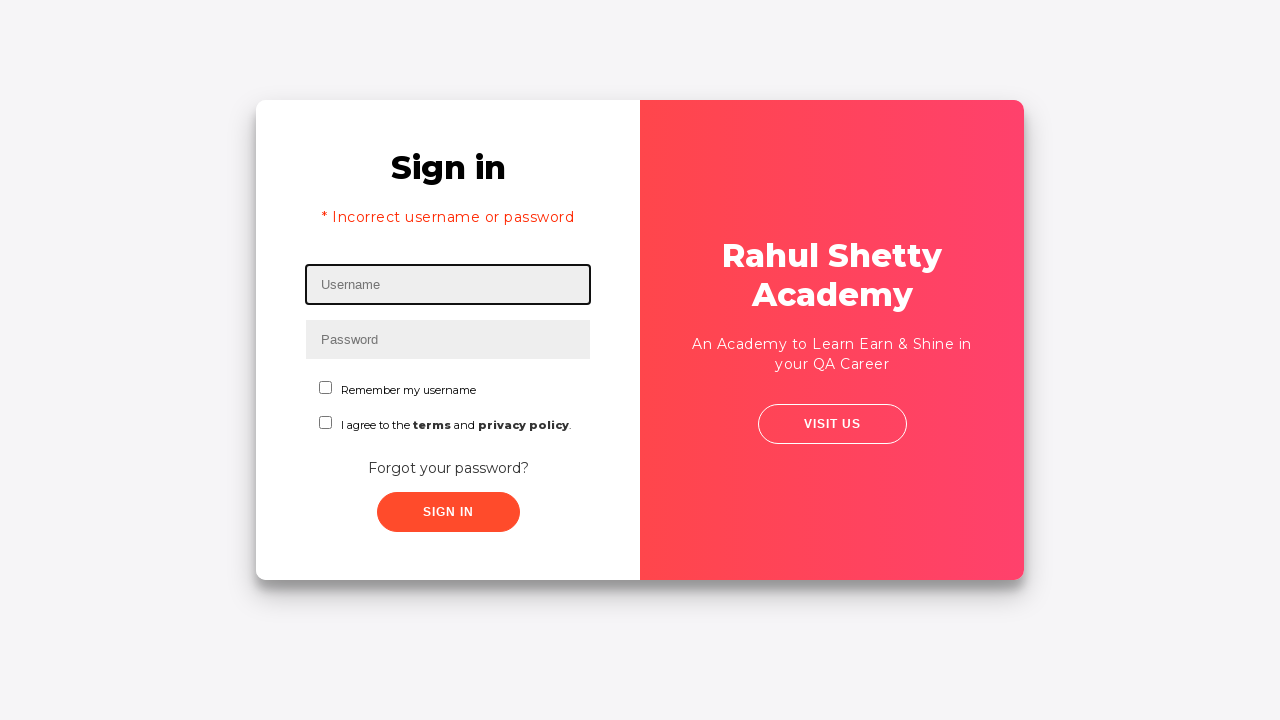

Clicked 'Forgot your password?' link at (448, 468) on text='Forgot your password?'
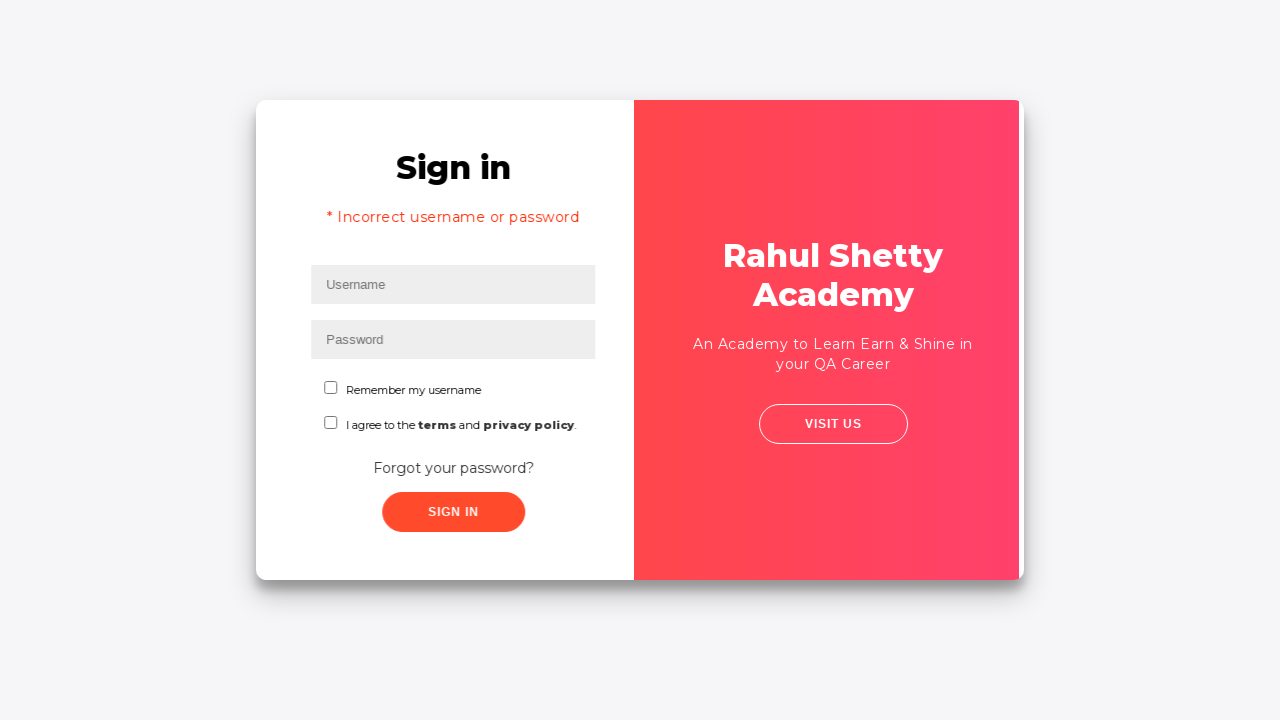

Filled name field with 'MA' in password reset form on //input[@placeholder='Name']
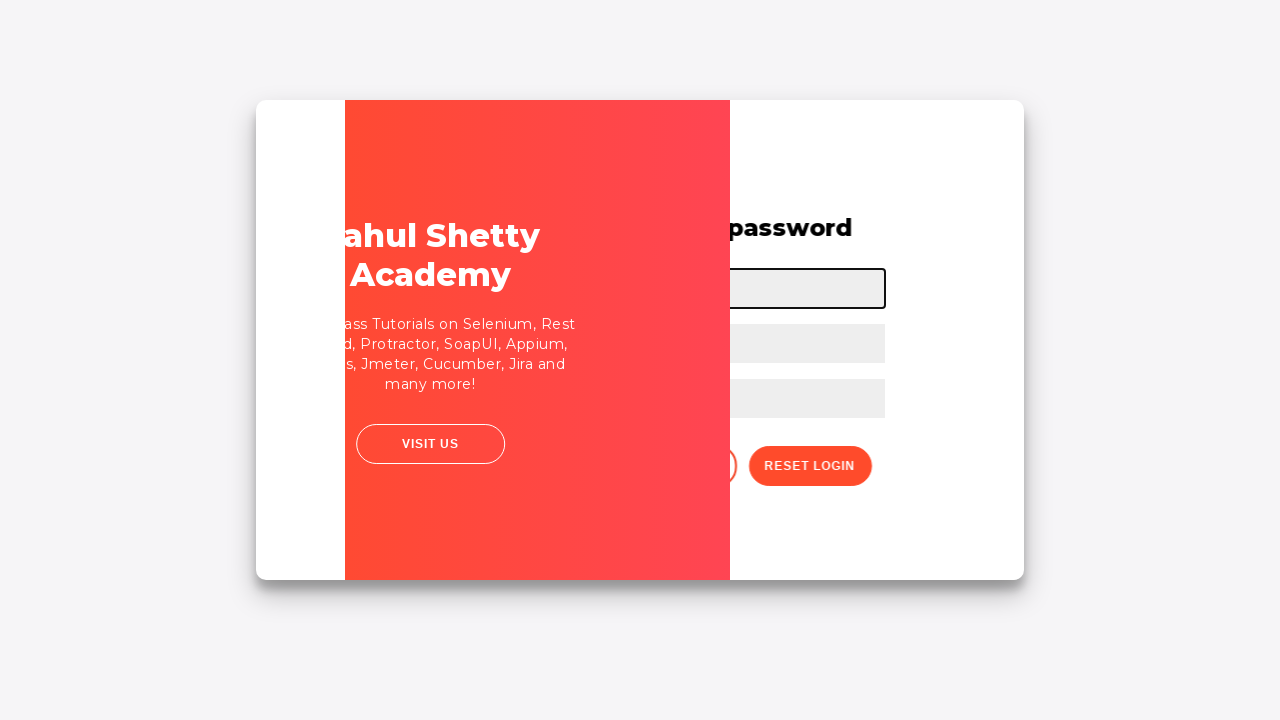

Filled email field with 'Junaid@gmail.com' on input[placeholder='Email']
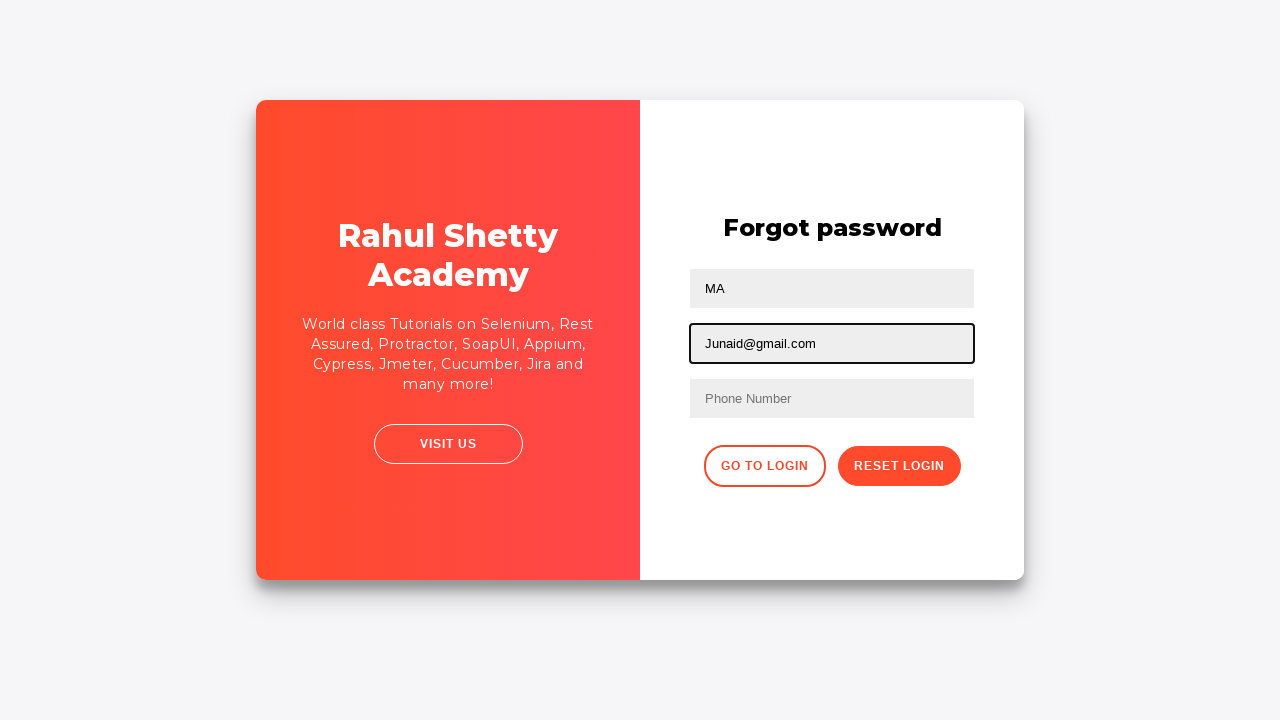

Cleared email field on //input[@placeholder='Email']
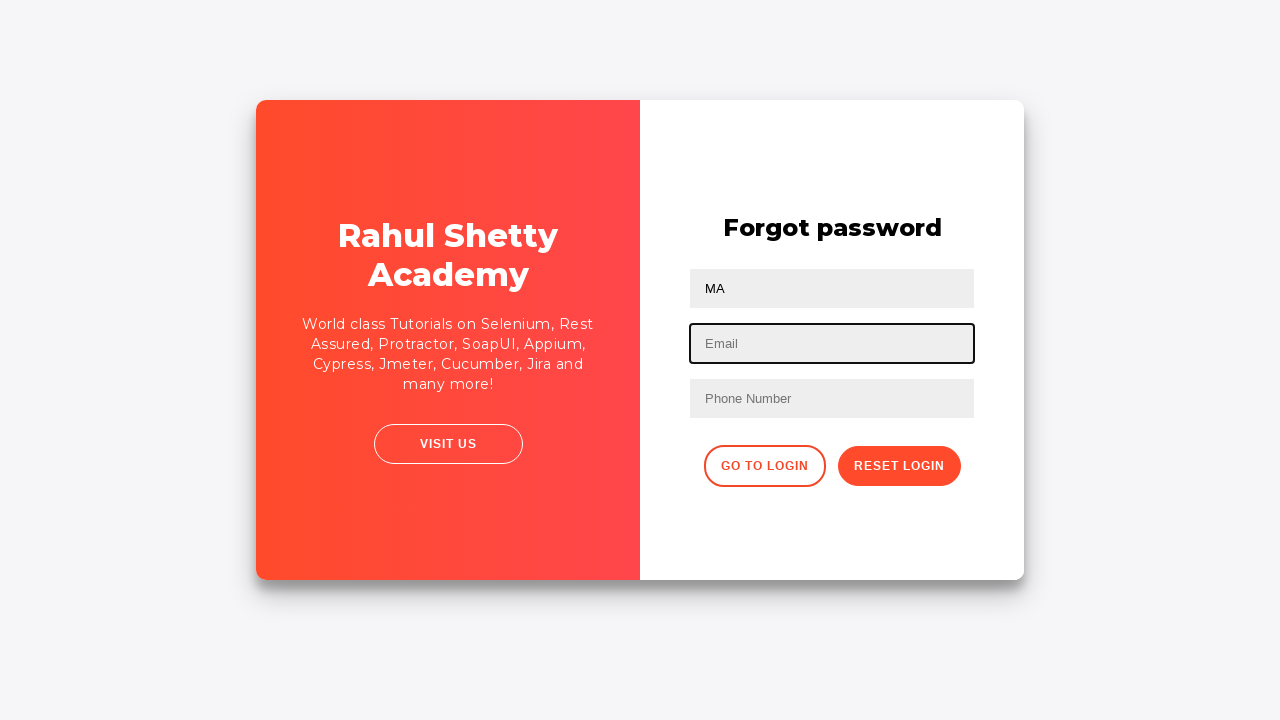

Filled email field with updated email 'Junaid112233@gmail.com' on //input[@placeholder='Email']
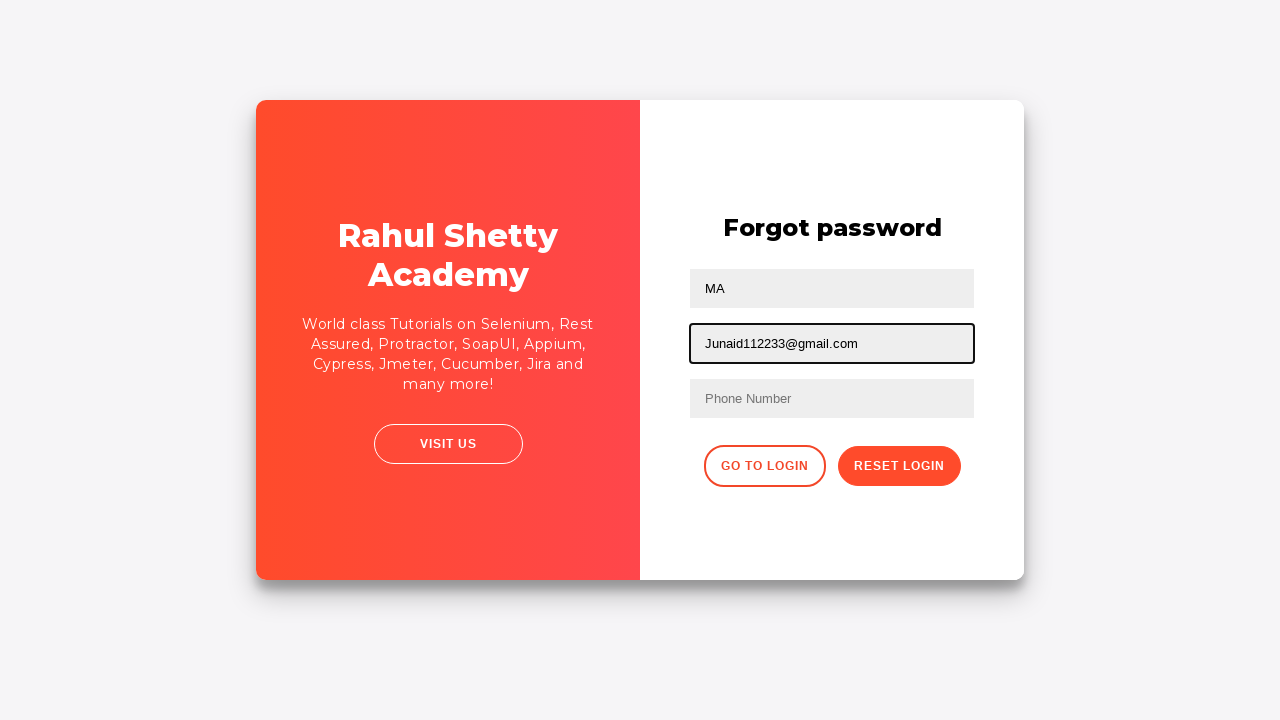

Filled phone number field with '9052864329' on input[placeholder*='Phone Num']
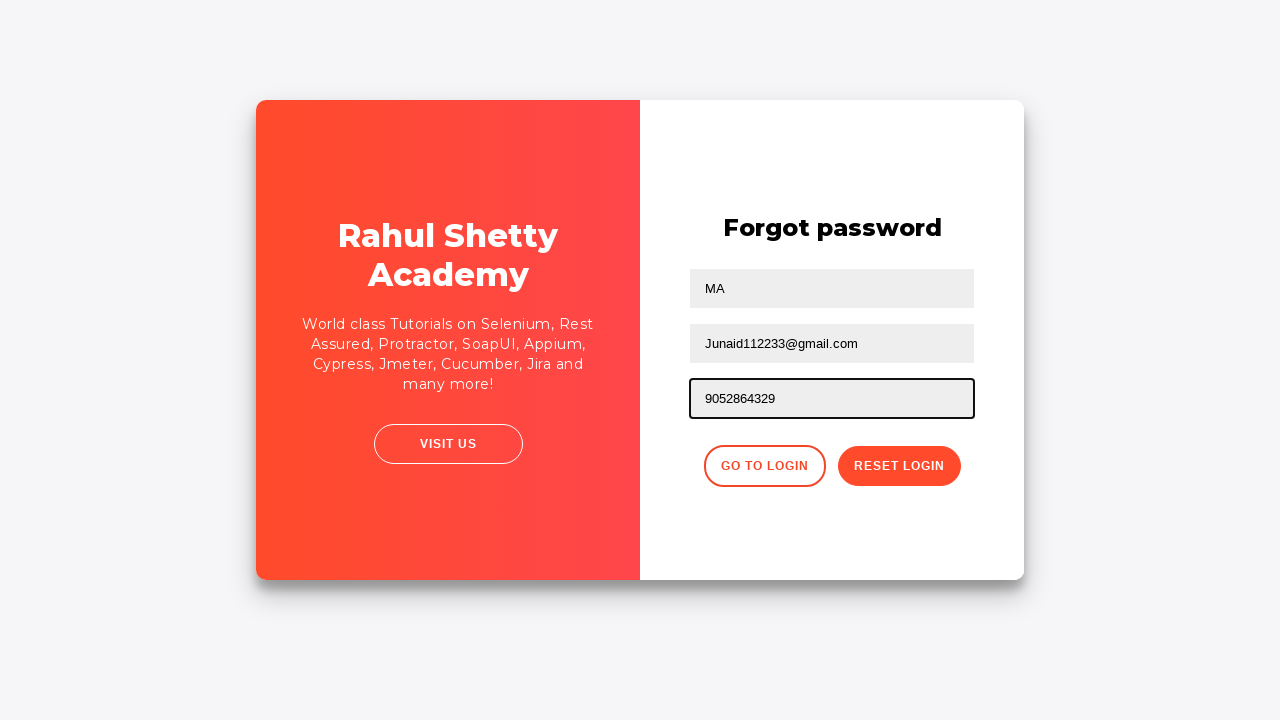

Clicked reset password button at (899, 466) on .reset-pwd-btn
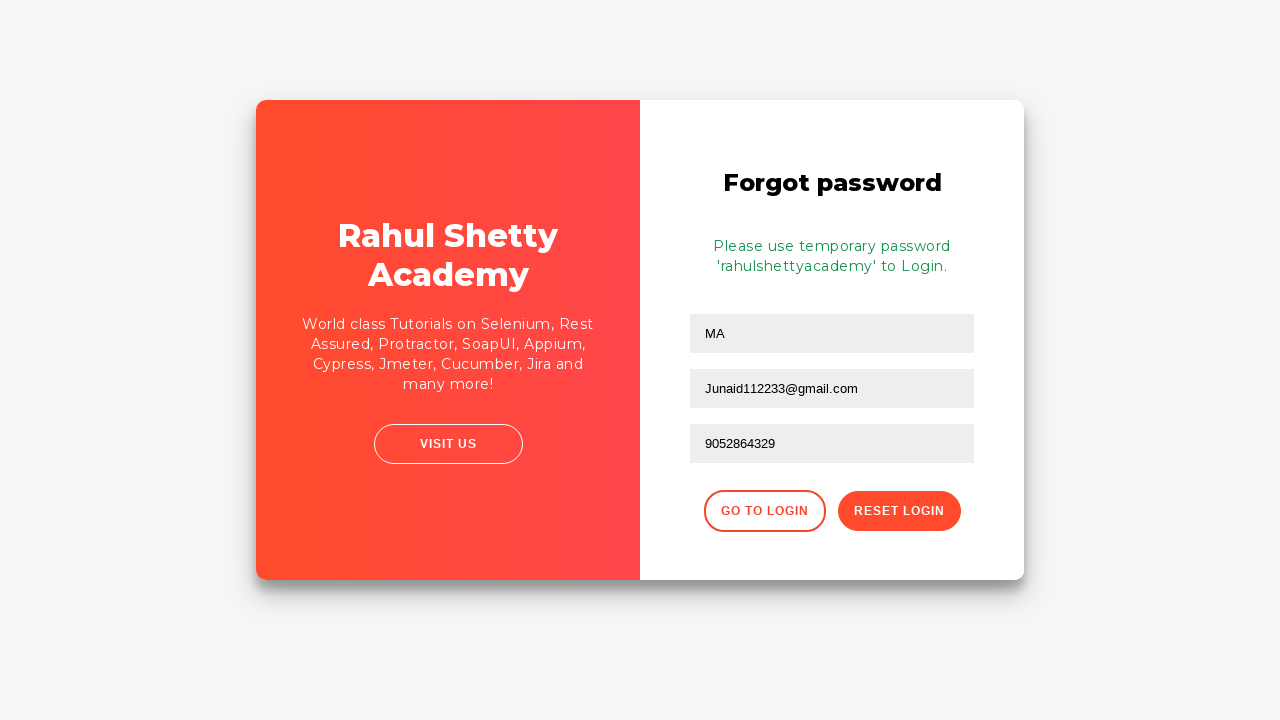

Password reset success message displayed
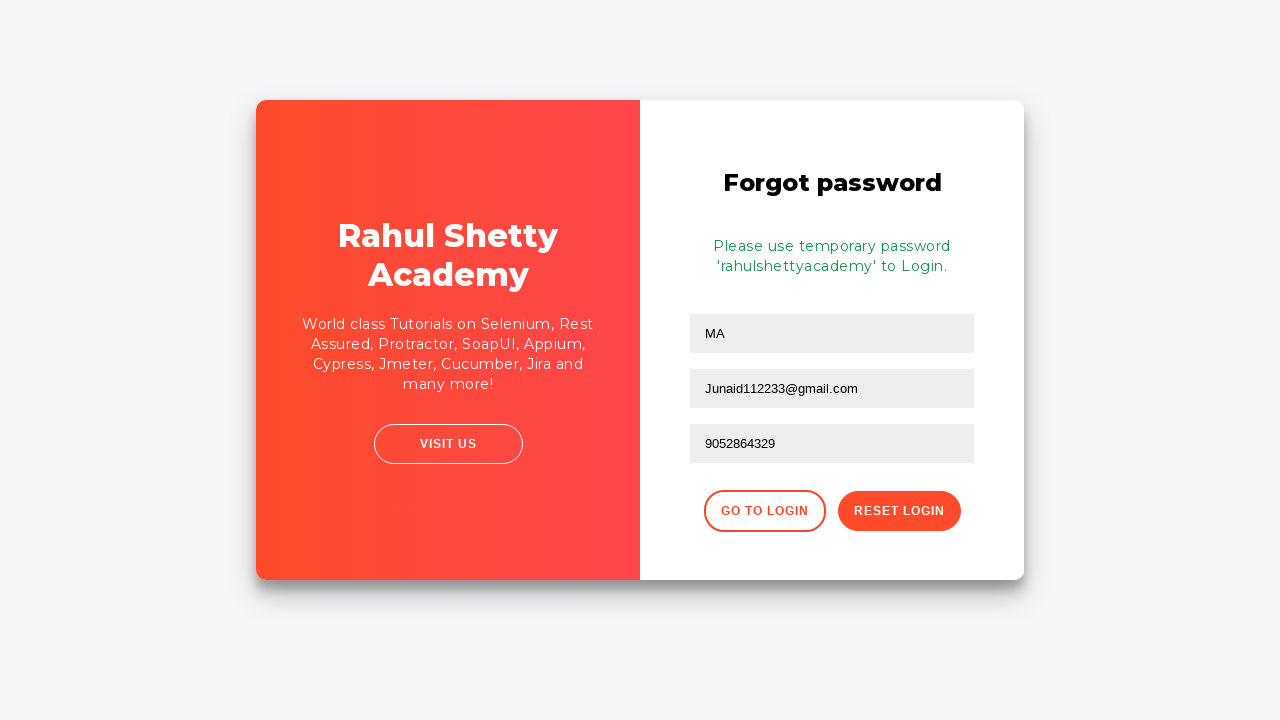

Clicked 'Go to Login' button to return to login form at (764, 511) on .go-to-login-btn
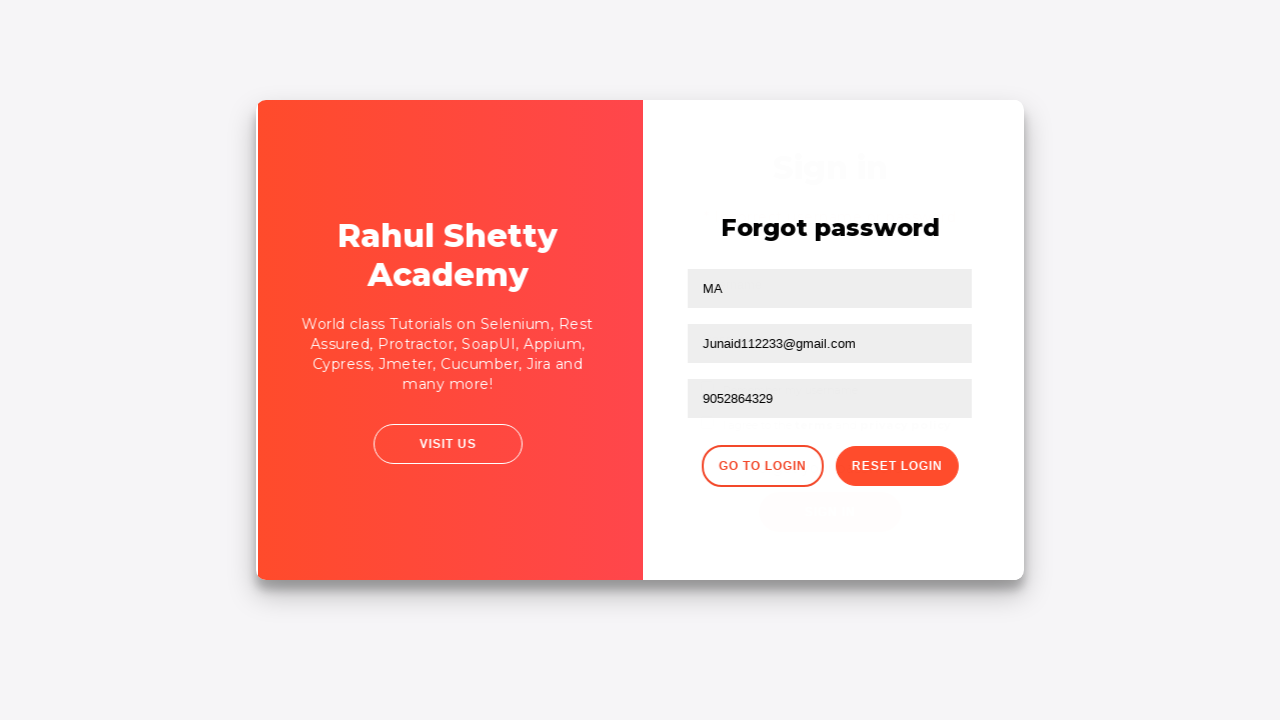

Filled username field with 'kalam' on login form on #inputUsername
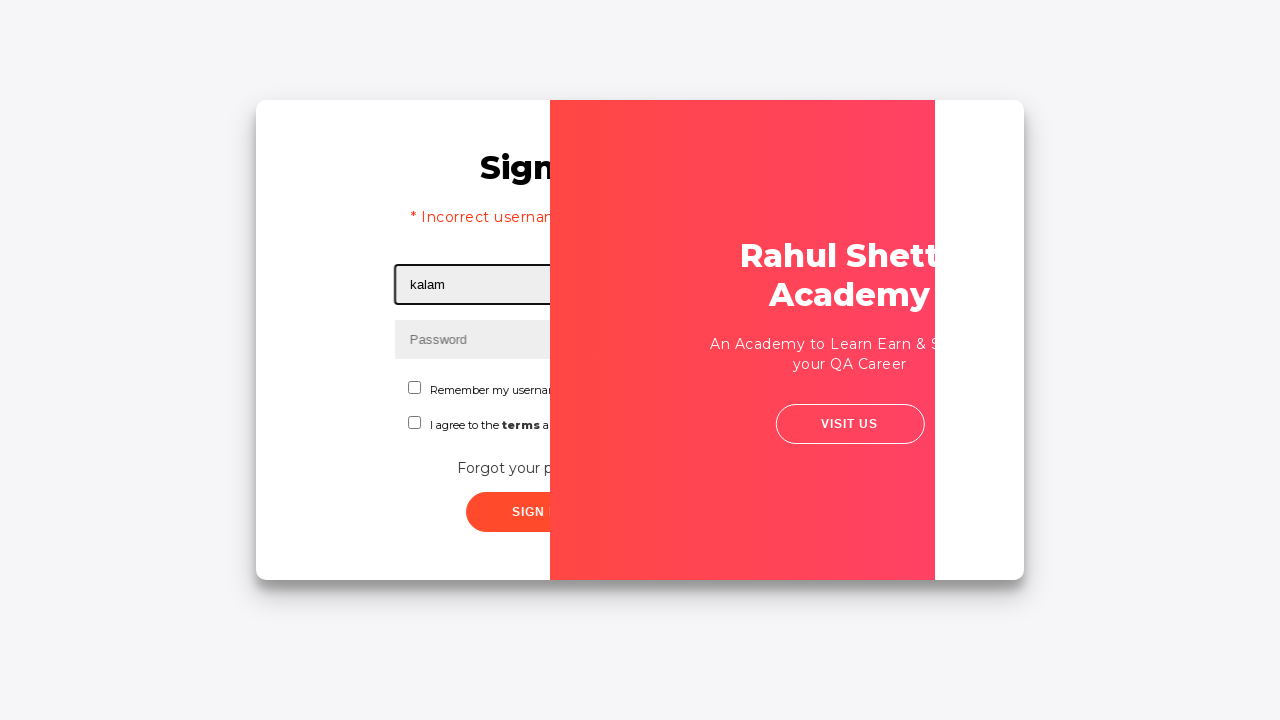

Filled password field with 'rahulshettyacademy' on input[name='inputPassword']
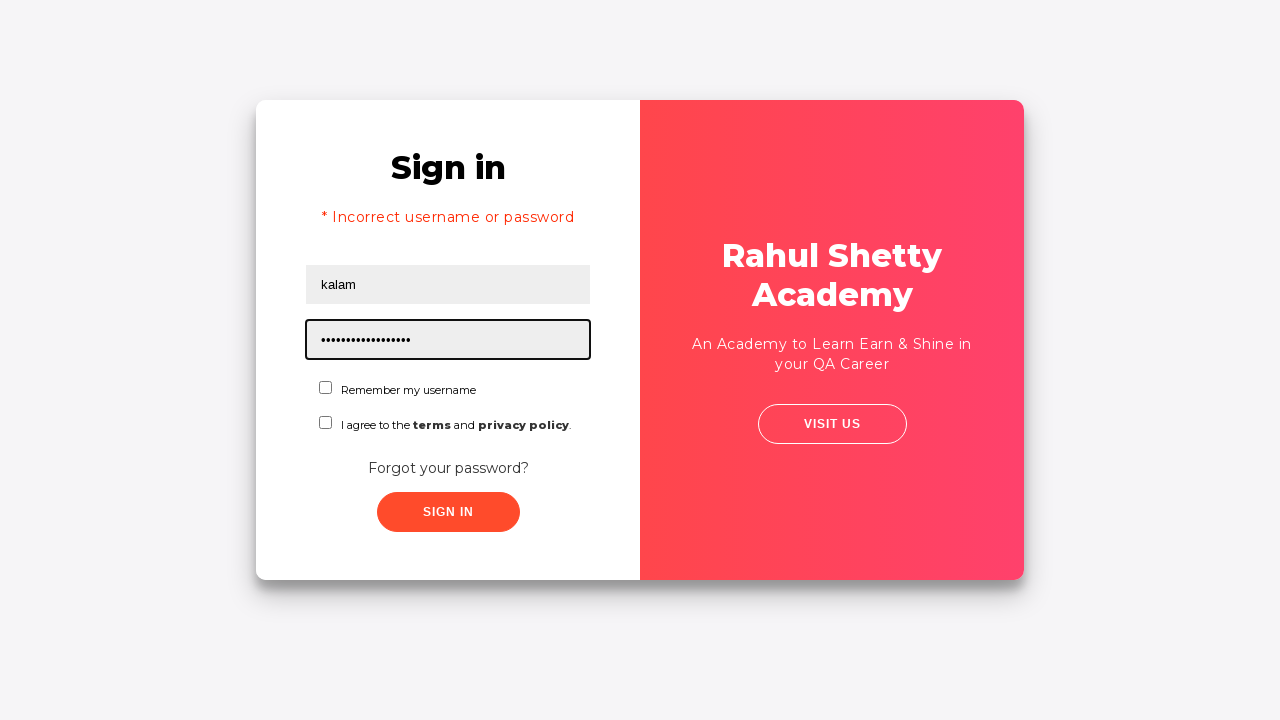

Checked the checkbox for terms and conditions at (326, 388) on #chkboxOne
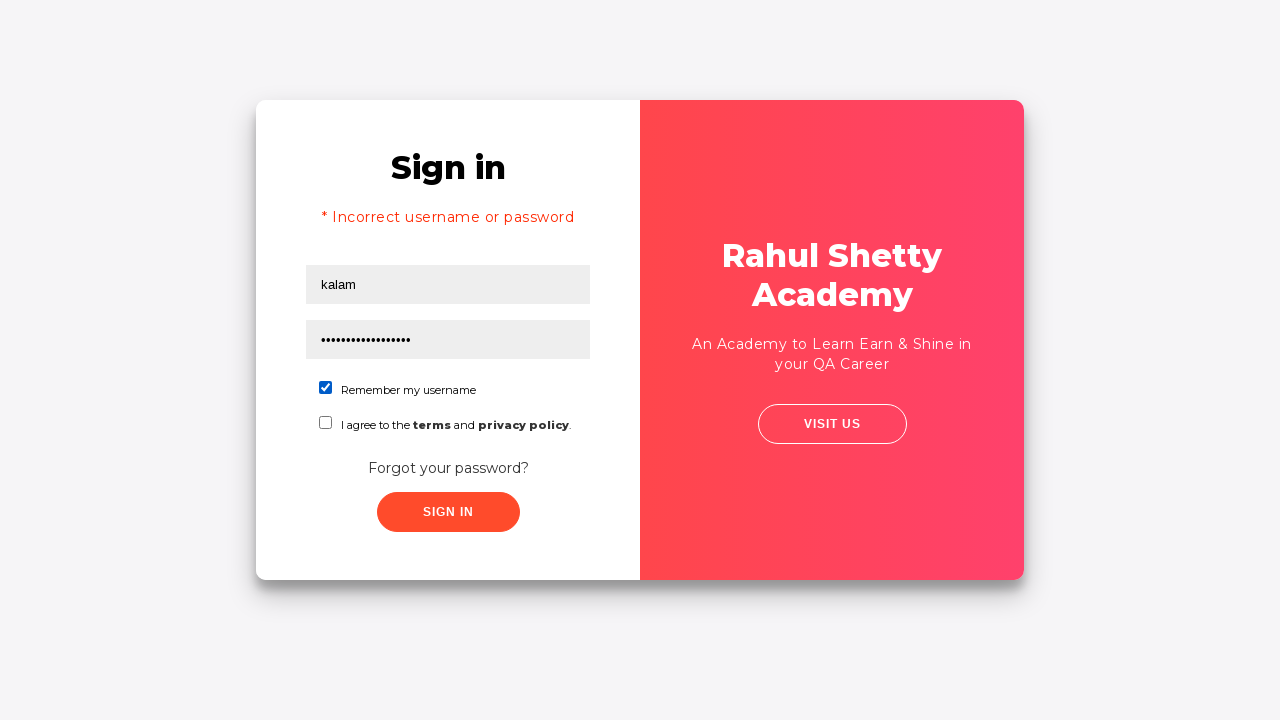

Clicked sign in button with valid credentials at (448, 512) on .signInBtn
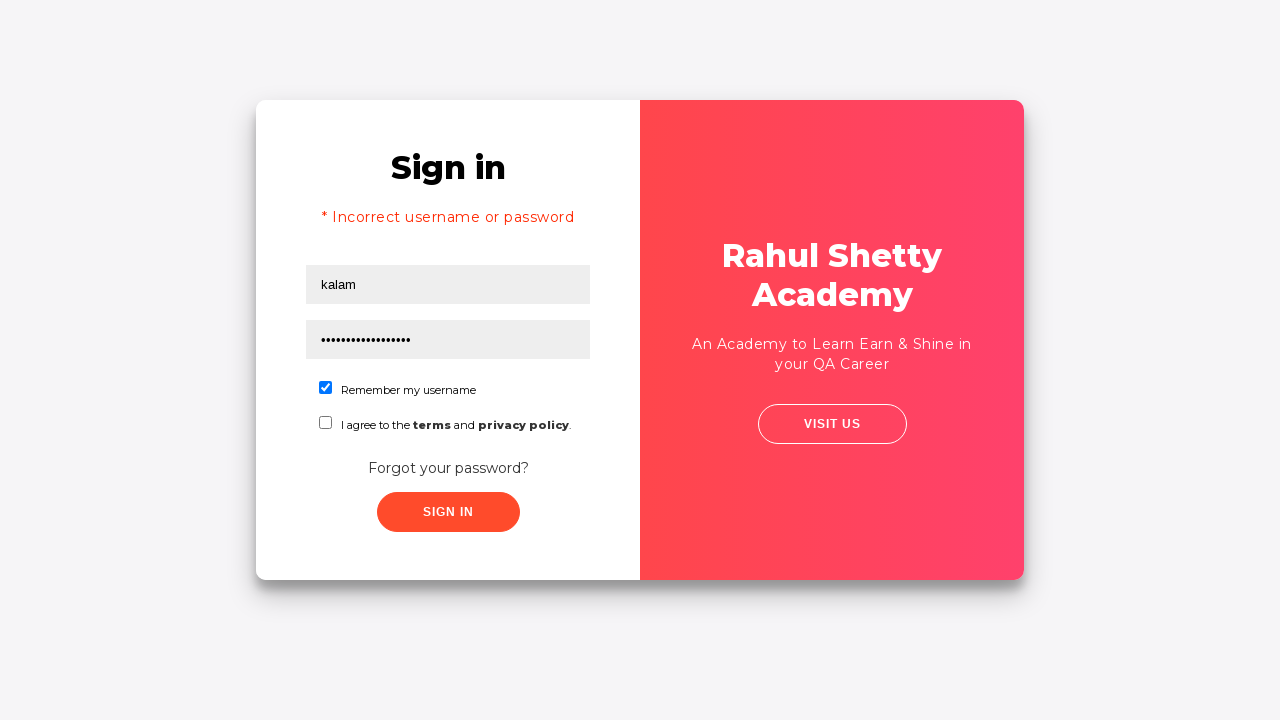

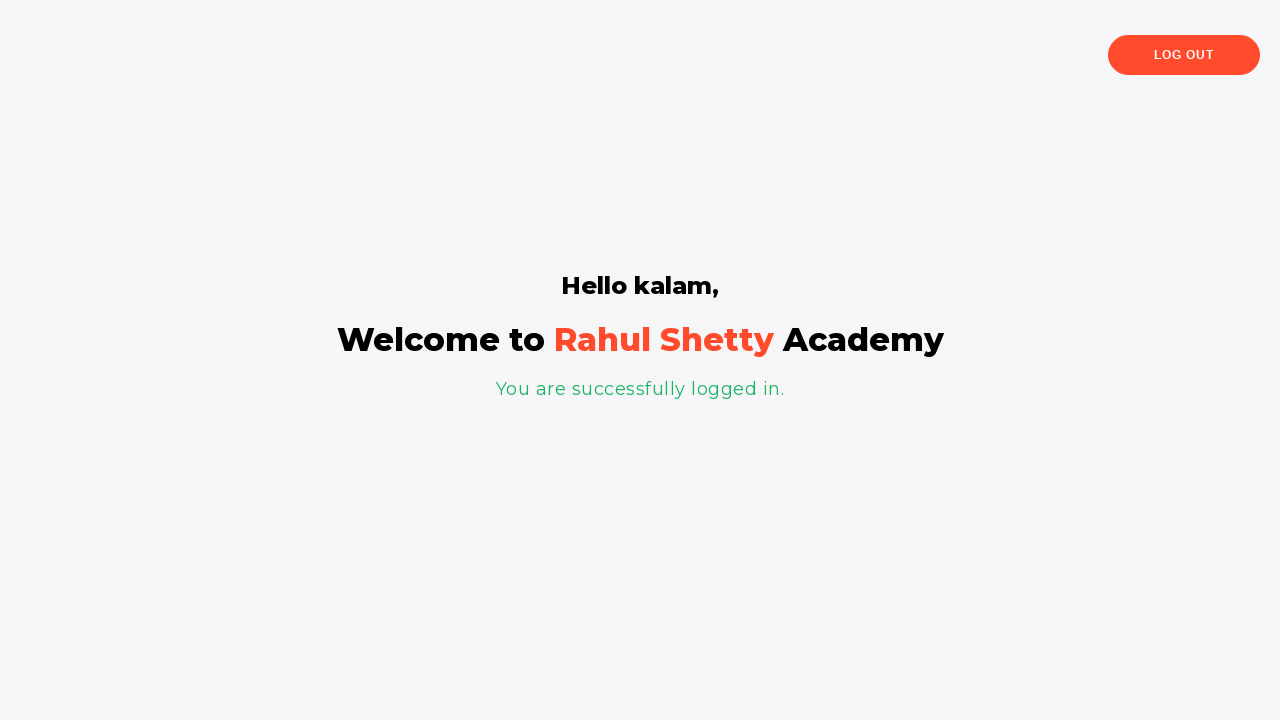